Tests FAQ dropdown by clicking on the question about same-day ordering, then verifying the answer is displayed

Starting URL: https://qa-scooter.praktikum-services.ru/

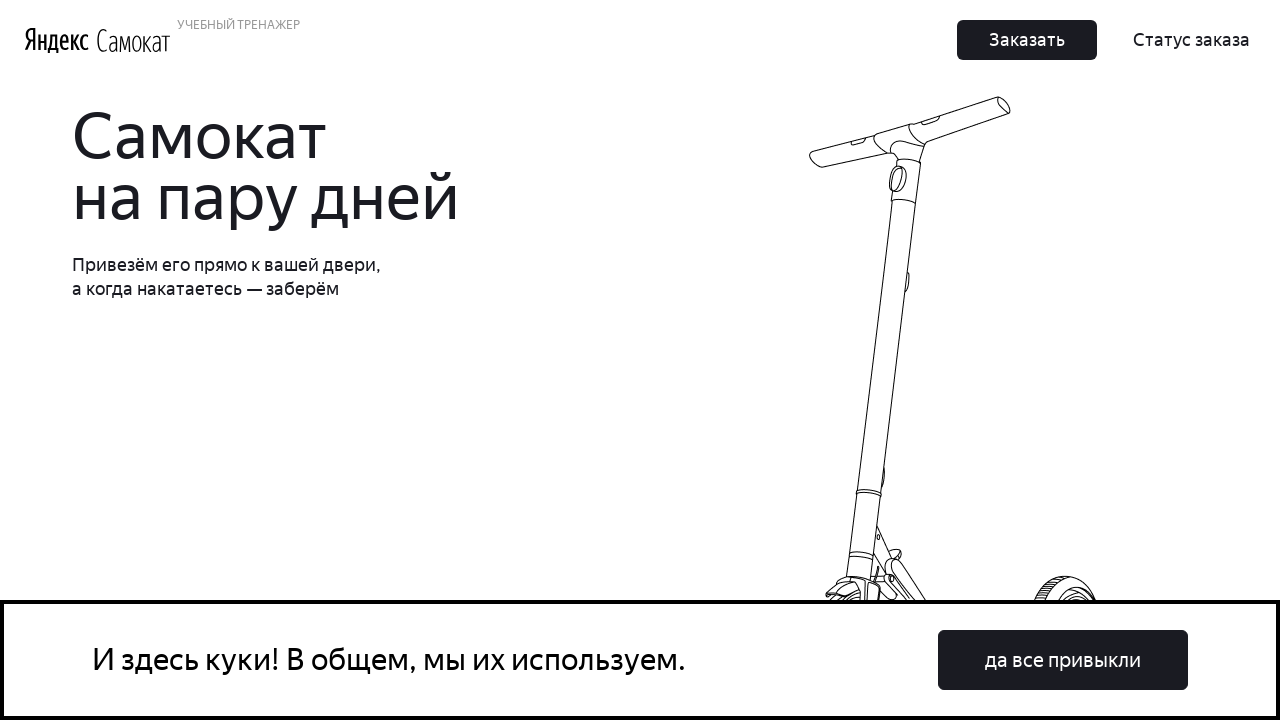

Located FAQ question about same-day ordering
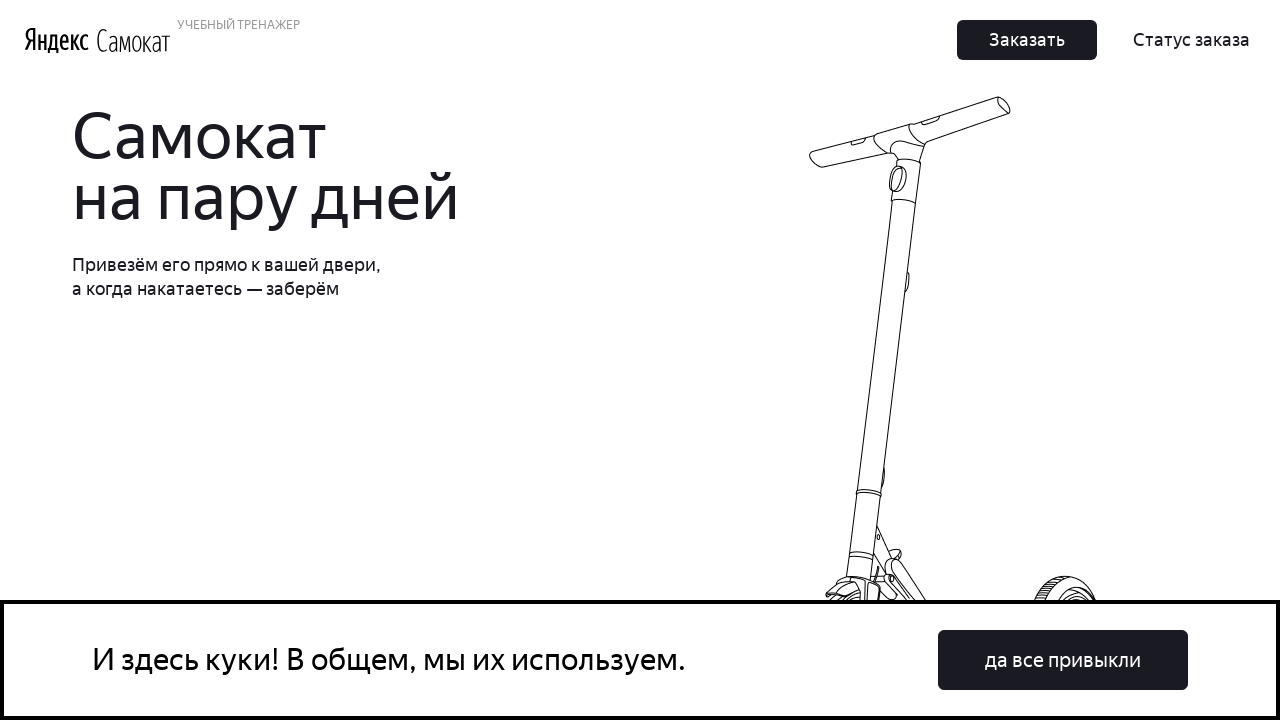

Scrolled to FAQ question about same-day ordering
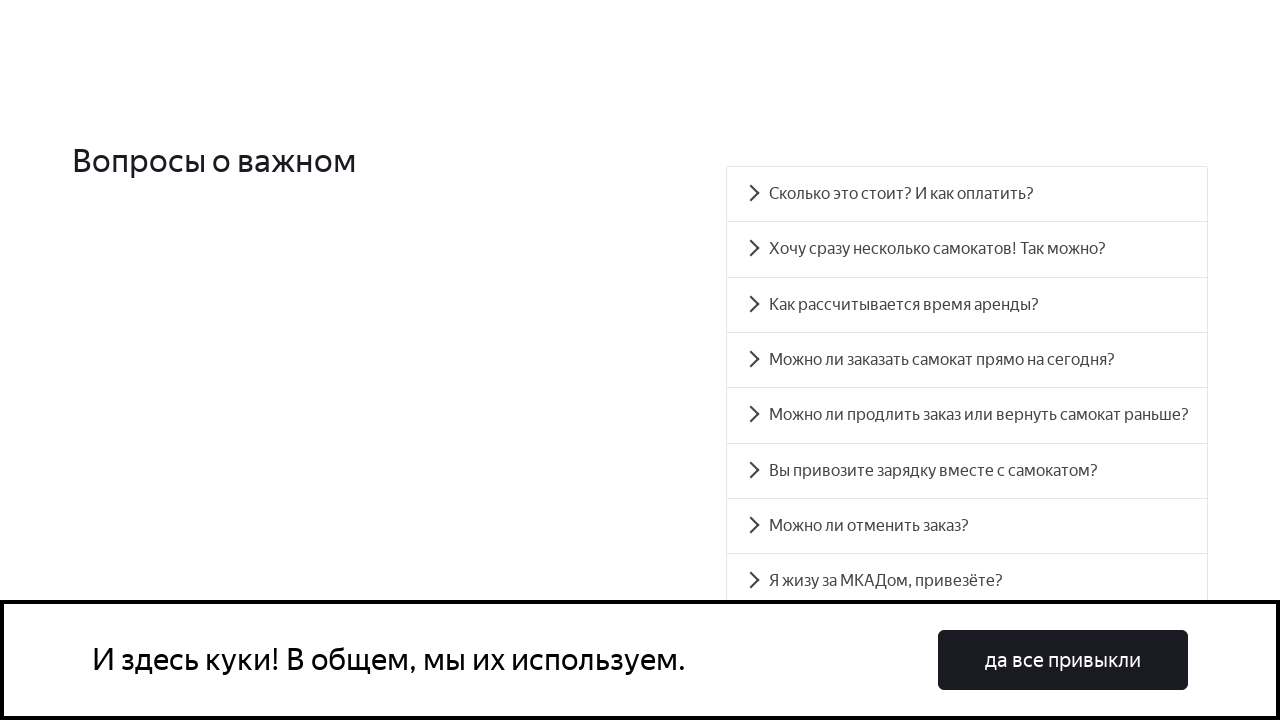

Clicked on FAQ question about same-day ordering at (967, 360) on xpath=//div[text()='Можно ли заказать самокат прямо на сегодня?']
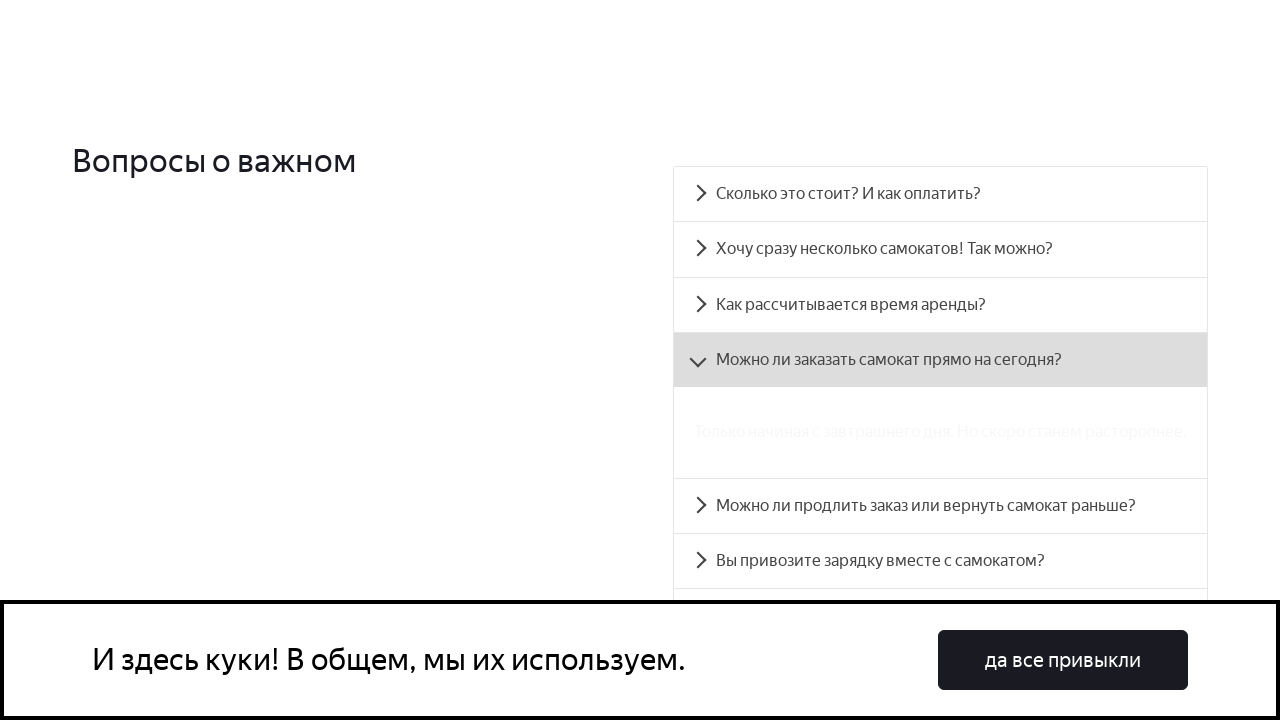

Answer to same-day ordering question is now visible
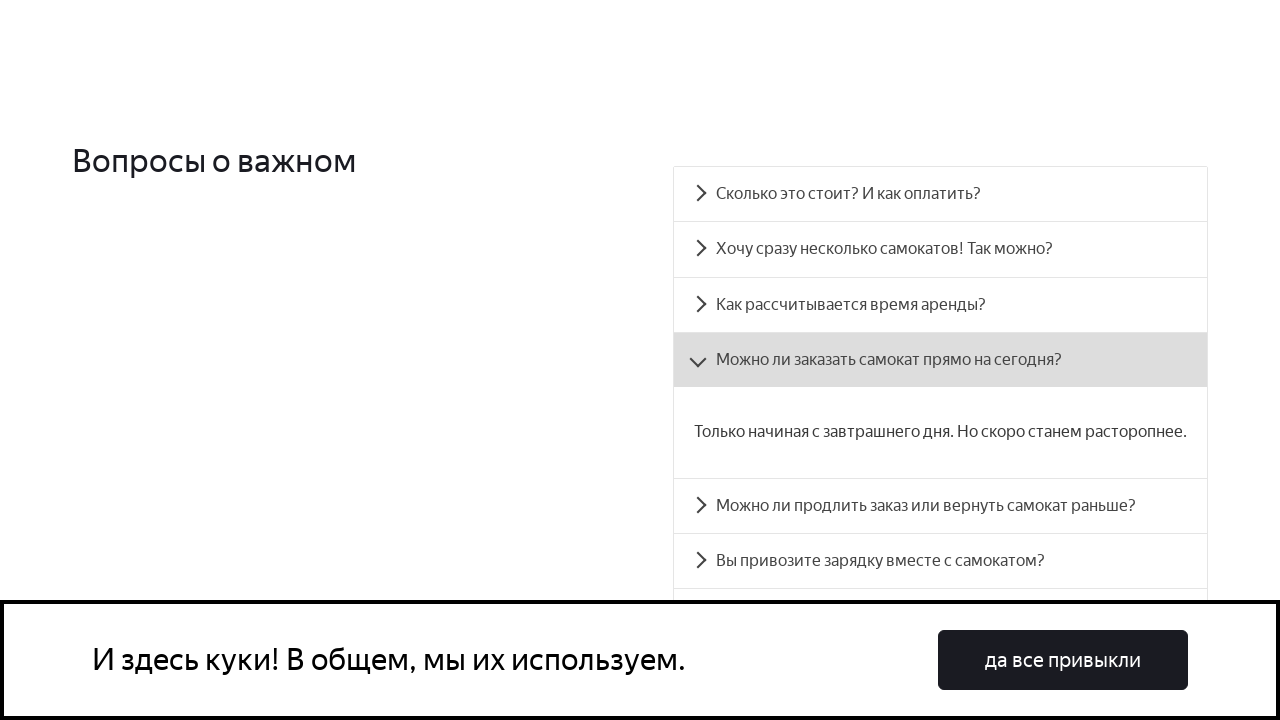

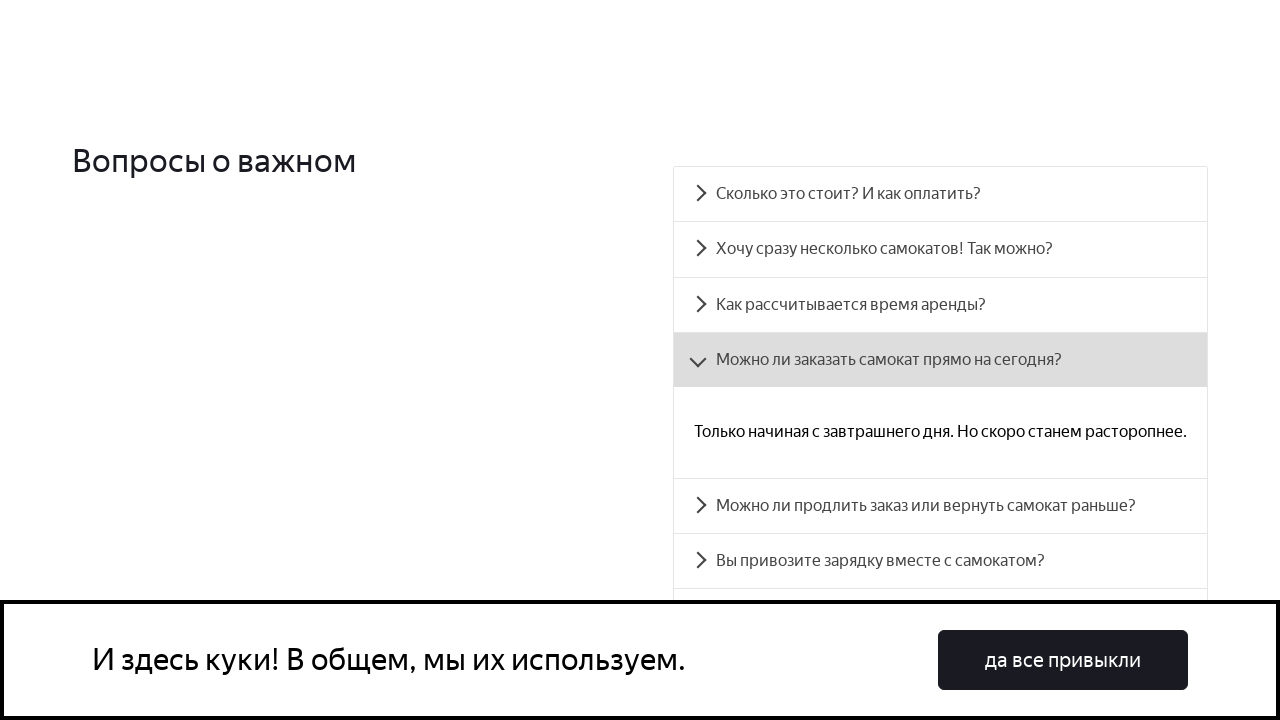